Tests a form submission by filling in name, email, and address fields, then verifying the submitted data is displayed correctly

Starting URL: http://demoqa.com/text-box

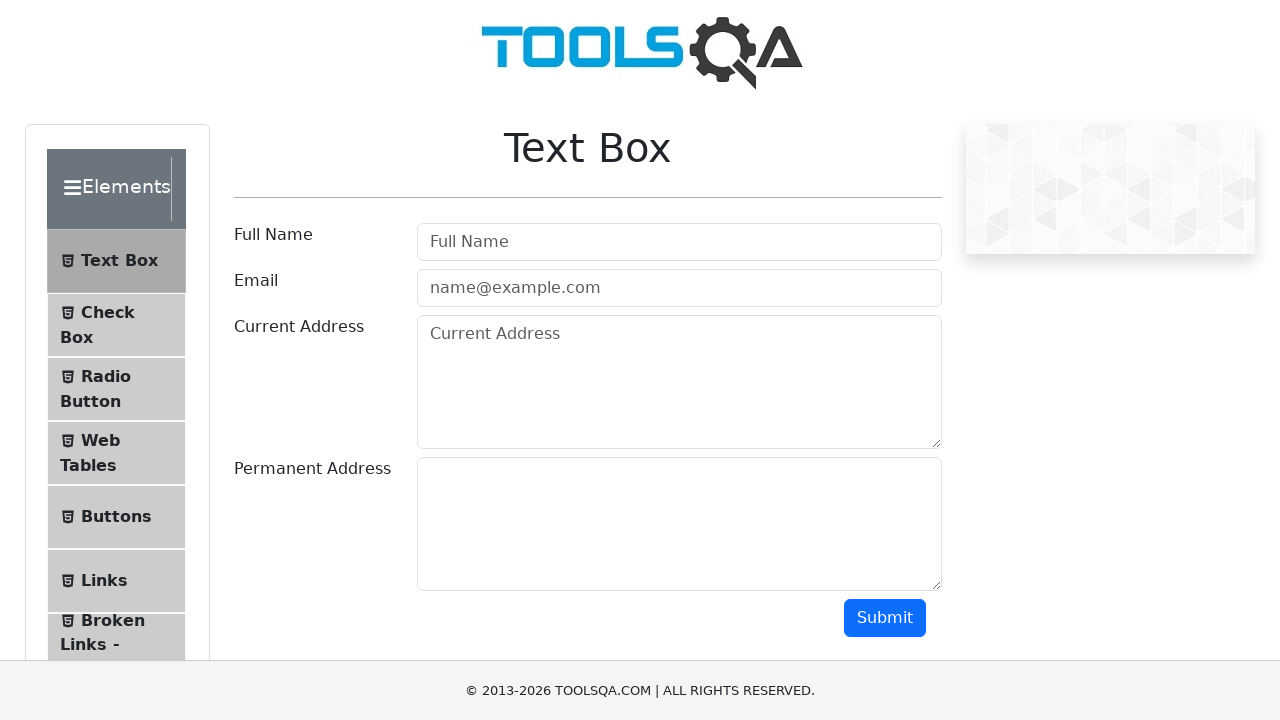

Filled in full name field with 'Automation' on //*[@id='userName']
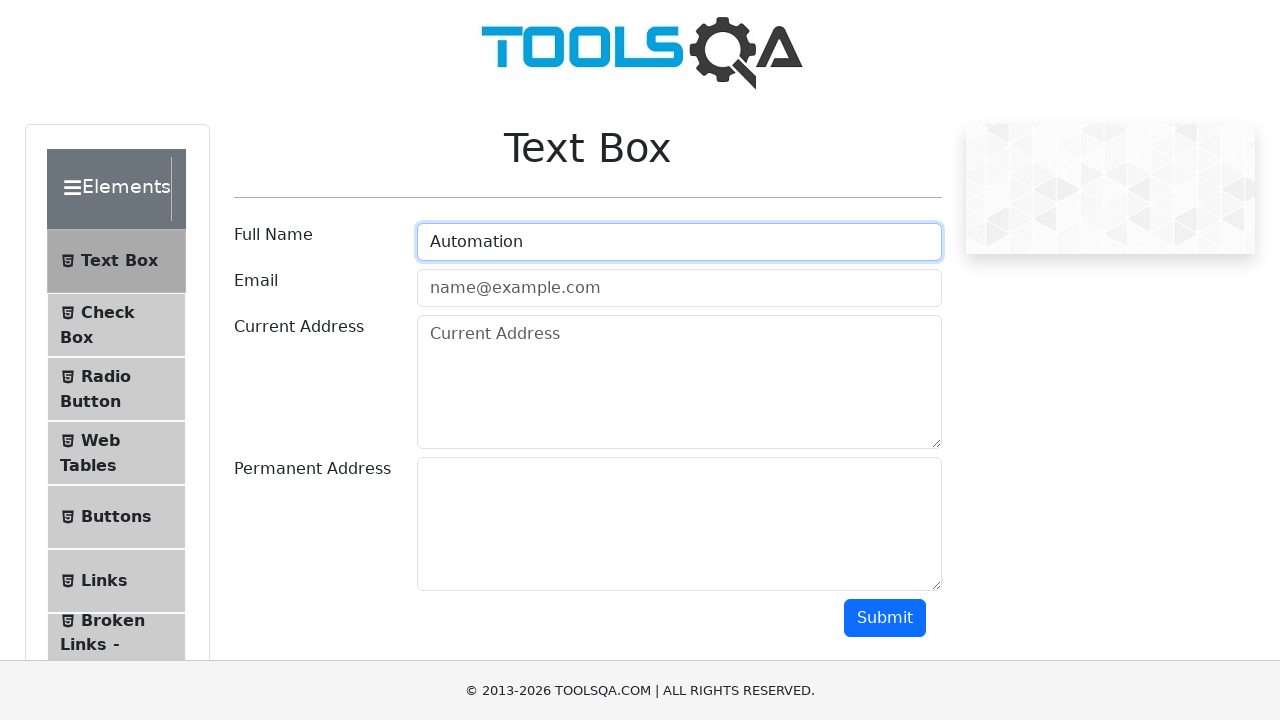

Filled in email field with 'Testing@gmail.com' on //*[@type='email']
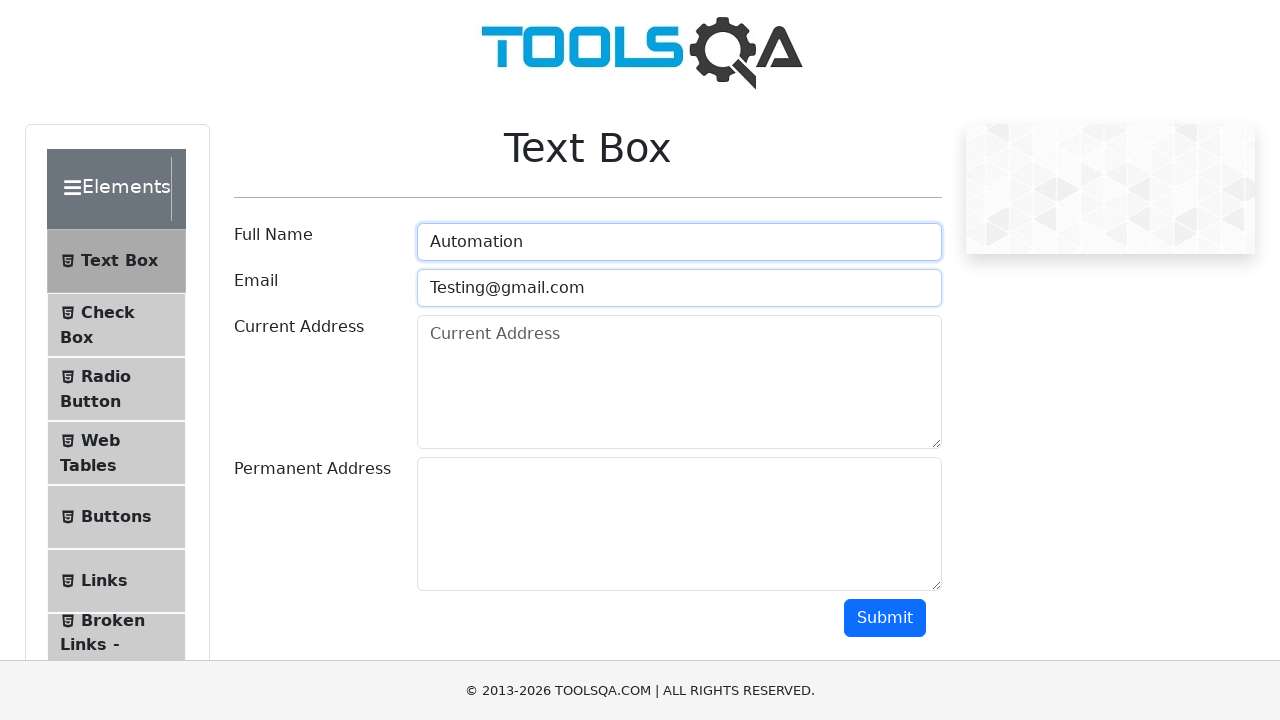

Filled in current address field with 'Testing Current Address' on //*[@placeholder='Current Address']
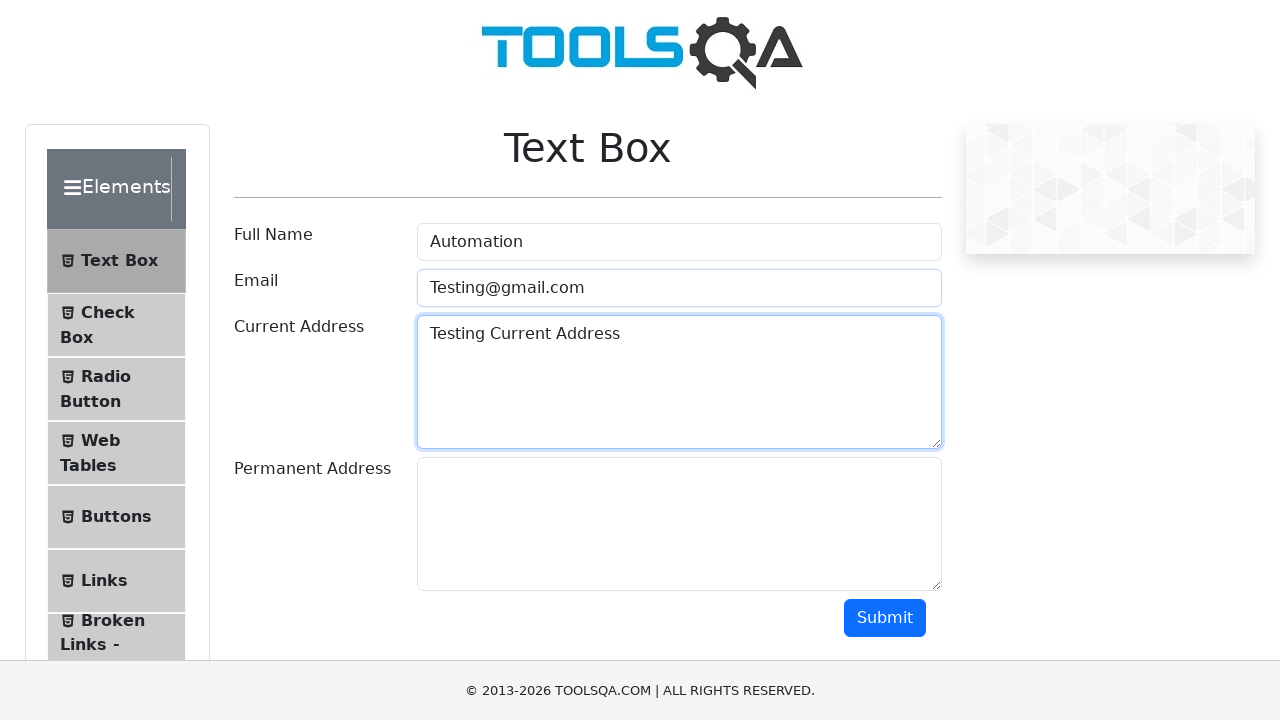

Filled in permanent address field with 'Testing Permanent Address' on //*[@rows='5' and @id='permanentAddress']
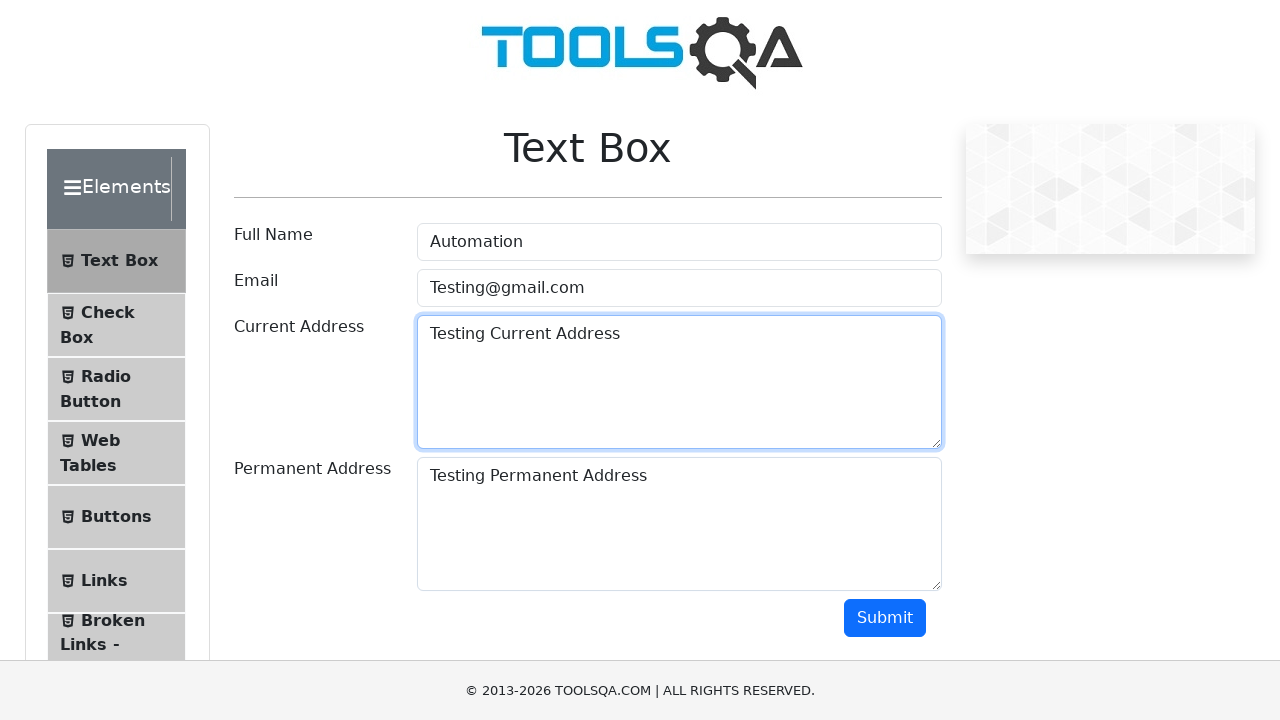

Clicked submit button to submit the form at (885, 618) on xpath=//button[@id='submit']
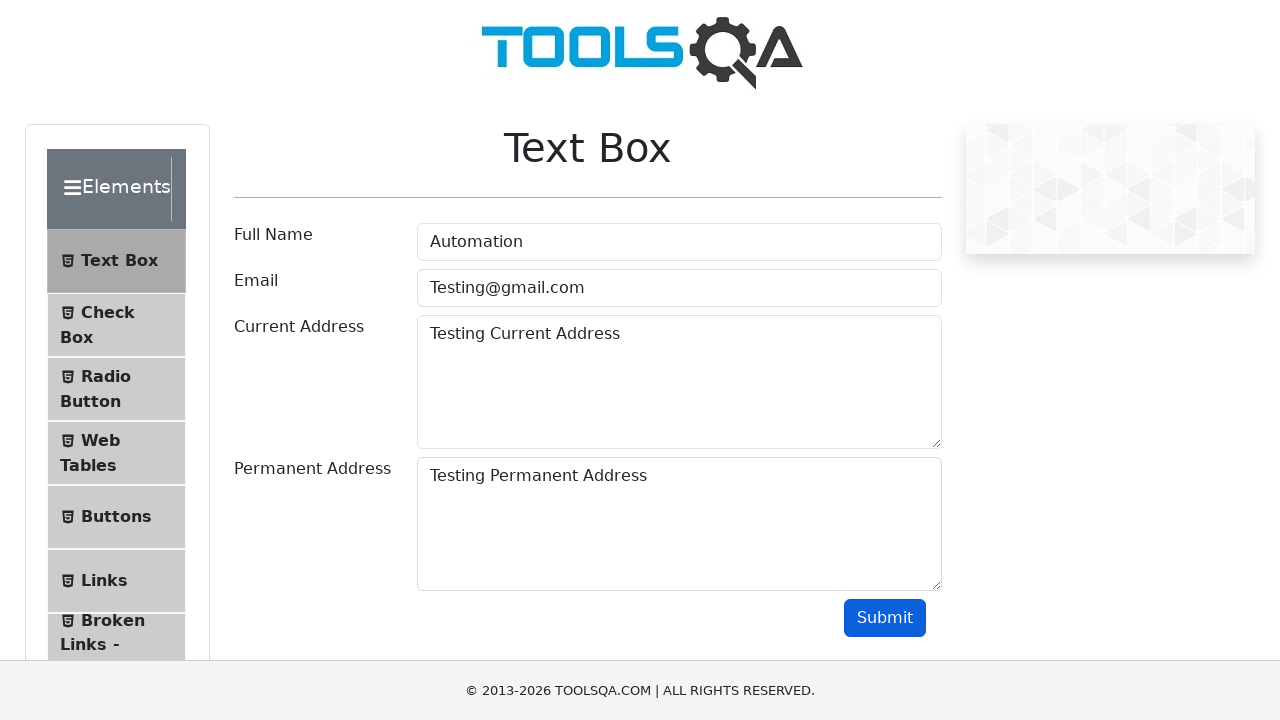

Waited for form submission results to appear
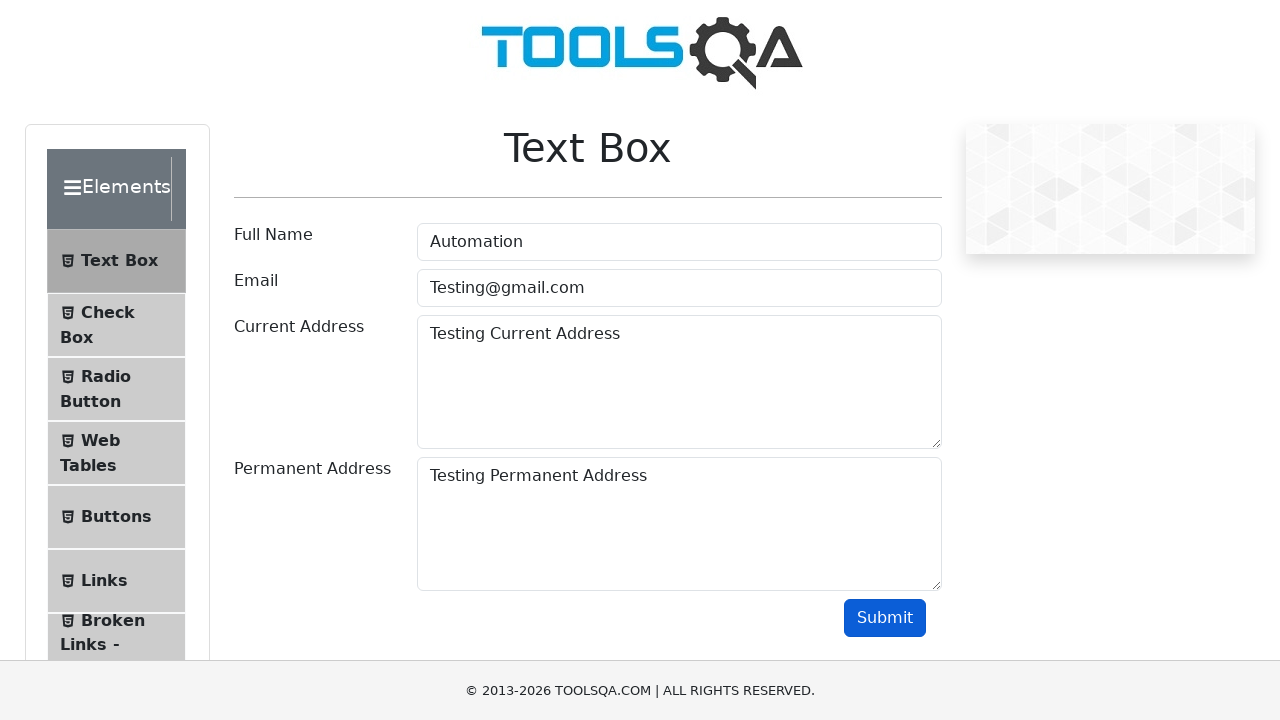

Verified submitted name 'Automation' is displayed in results
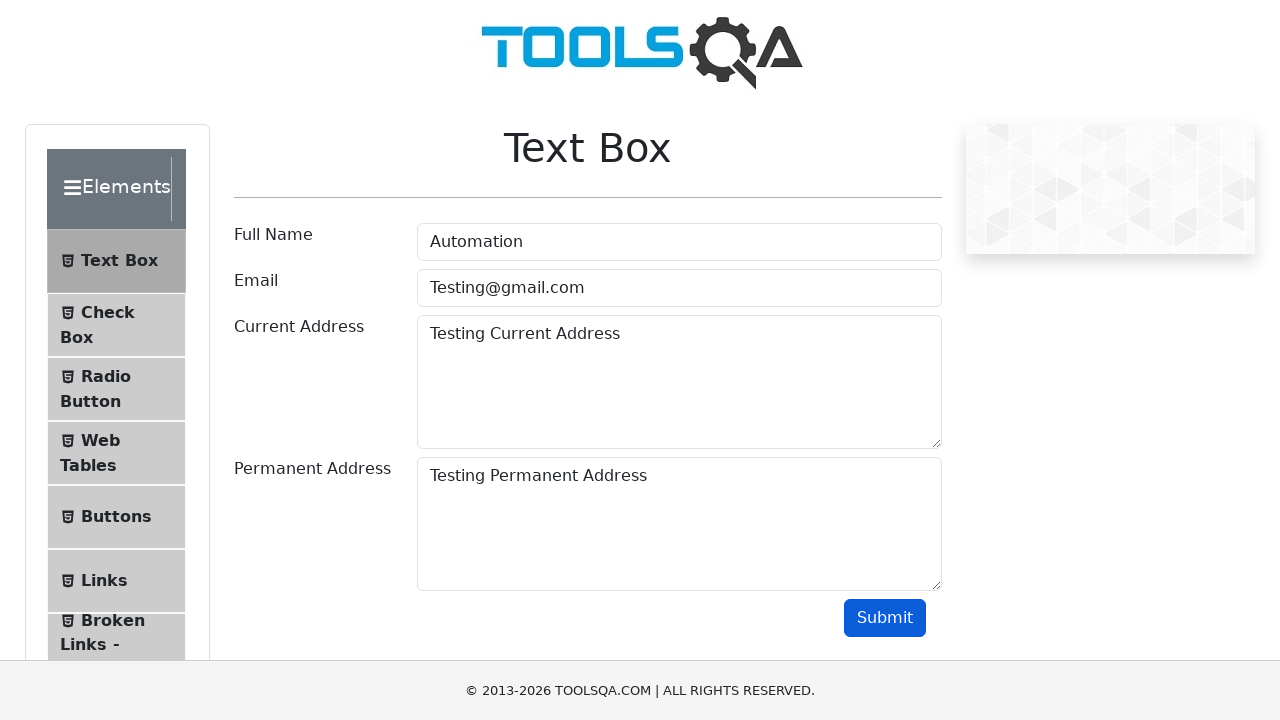

Verified submitted email 'Testing@gmail.com' is displayed in results
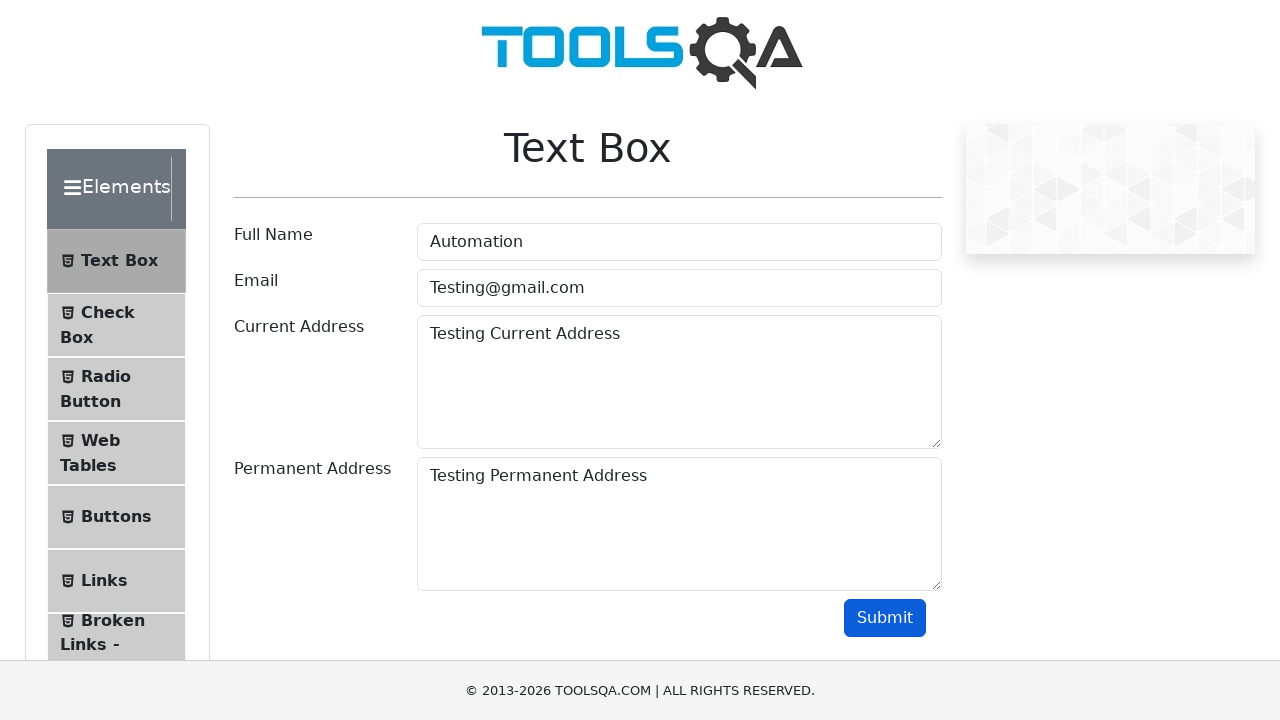

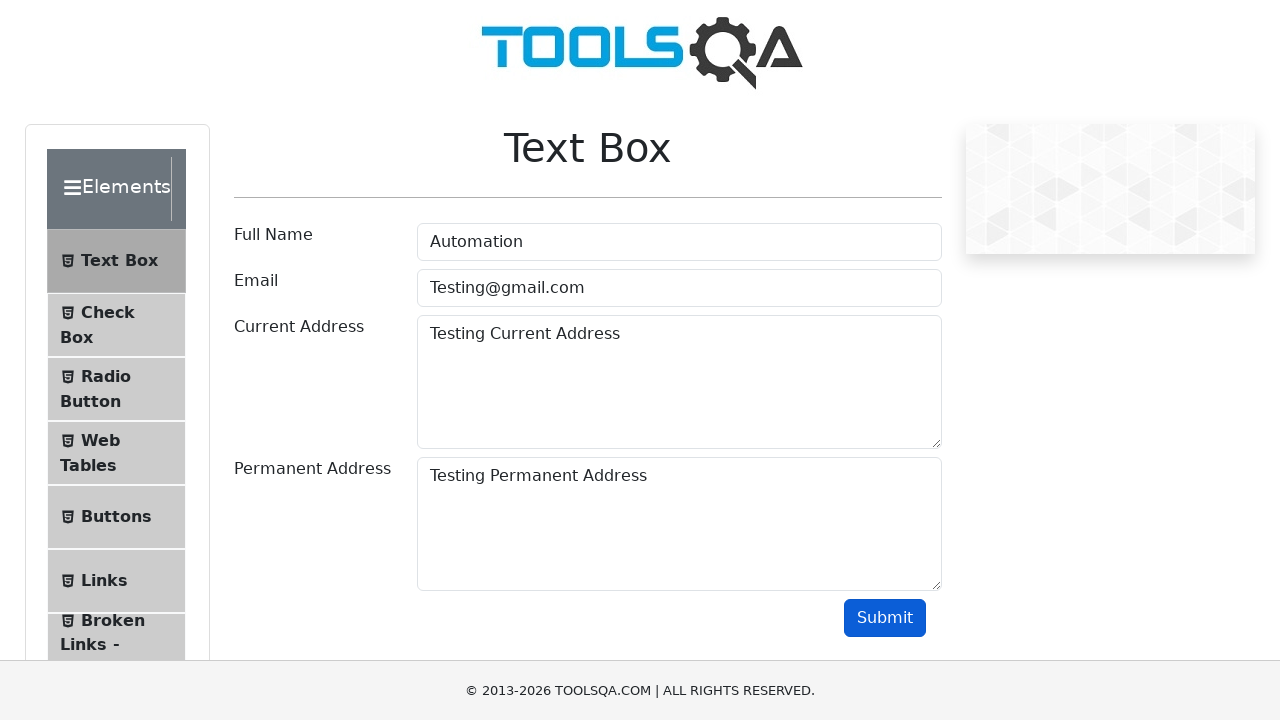